Tests e-commerce website navigation by clicking on product categories and interacting with product listings

Starting URL: https://www.demoblaze.com/index.html

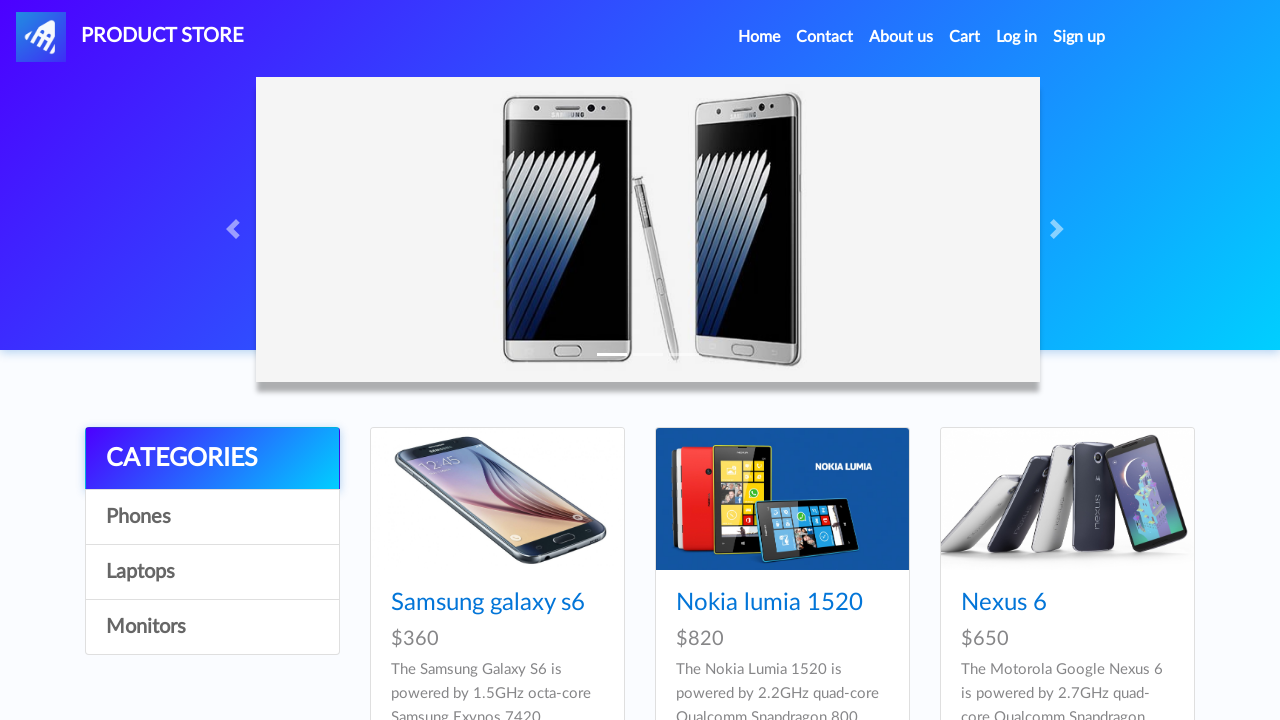

Clicked on Laptops category at (212, 572) on a:text('Laptops')
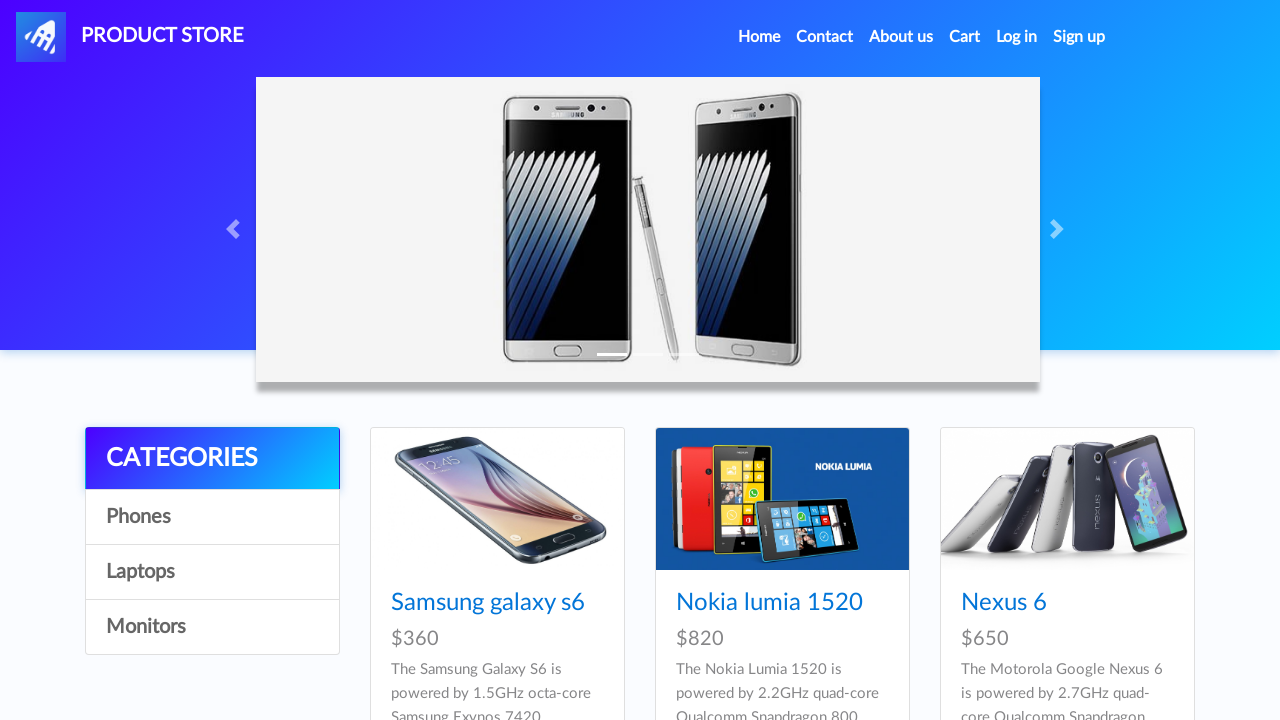

Product list loaded in Laptops category
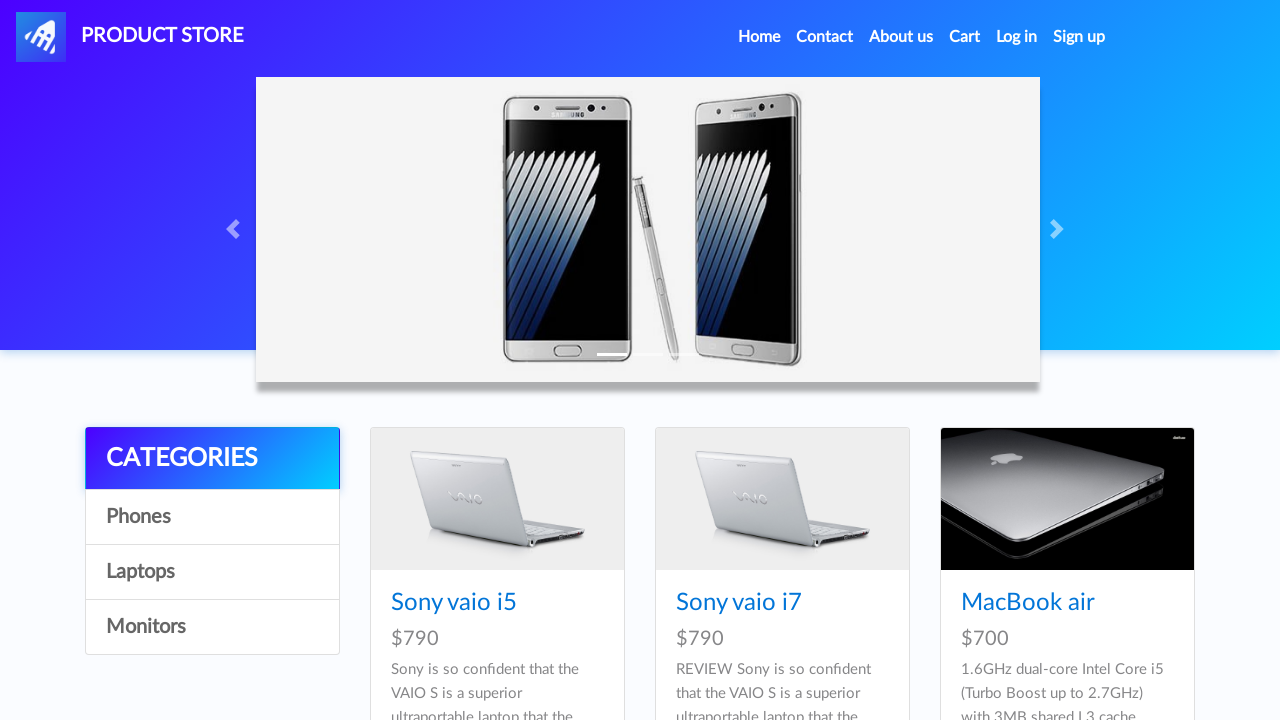

Clicked on first product in Laptops category at (454, 603) on a.hrefch >> nth=0
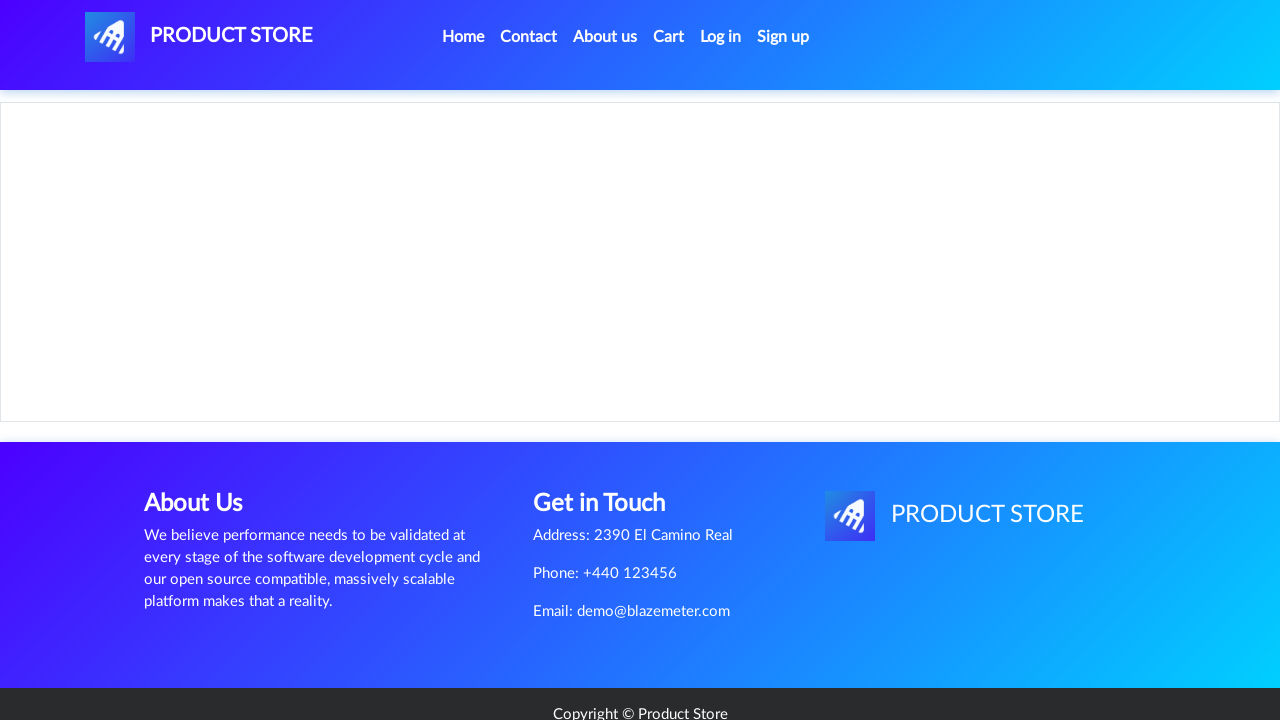

Product details page loaded with 'Add to cart' button
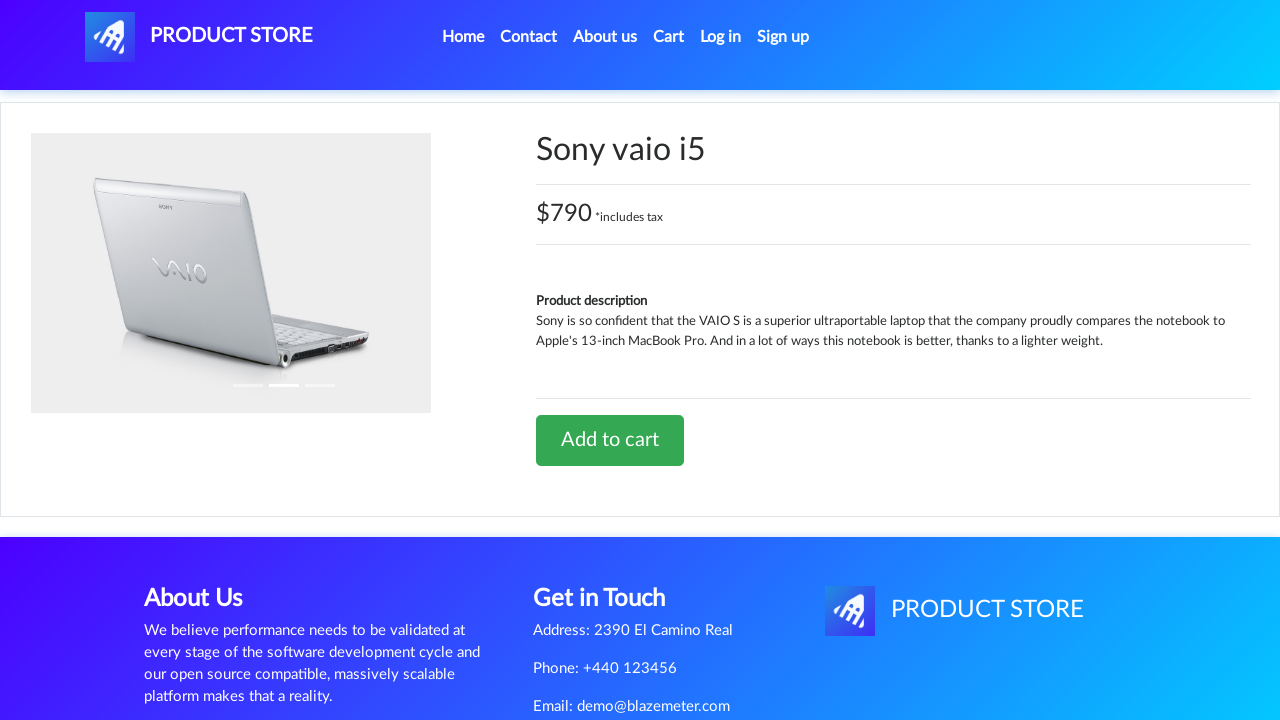

Clicked 'Add to cart' button at (610, 440) on a.btn-success
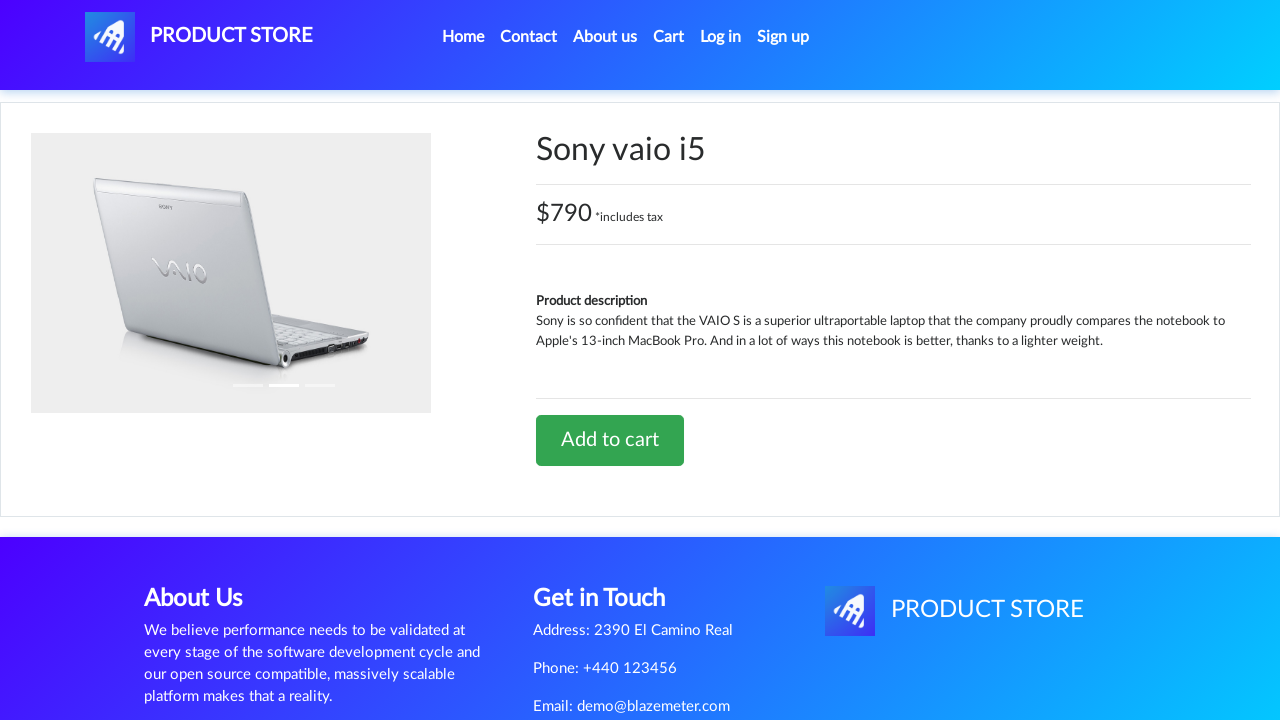

Alert dialog accepted confirming product added to cart
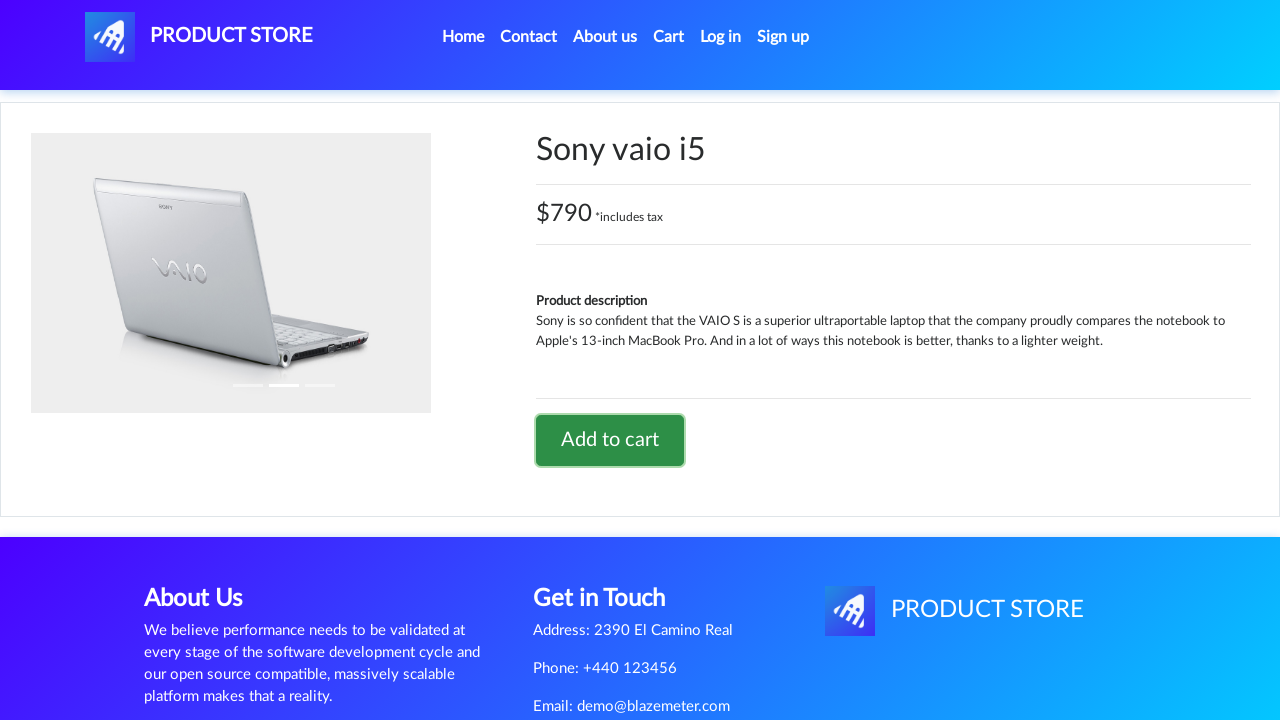

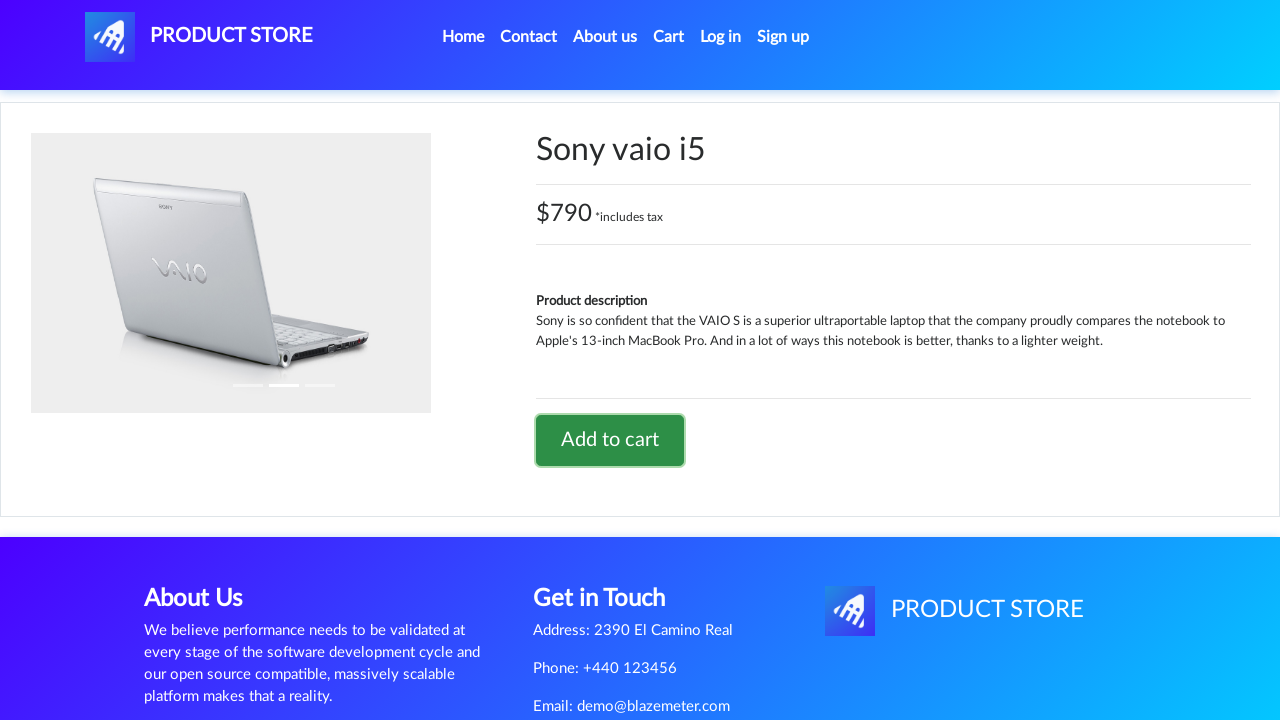